Tests scroll handling by scrolling down the Samsung homepage by 7000 pixels, then scrolling back up by 4000 pixels to demonstrate JavaScript-based scrolling.

Starting URL: https://www.samsung.com/

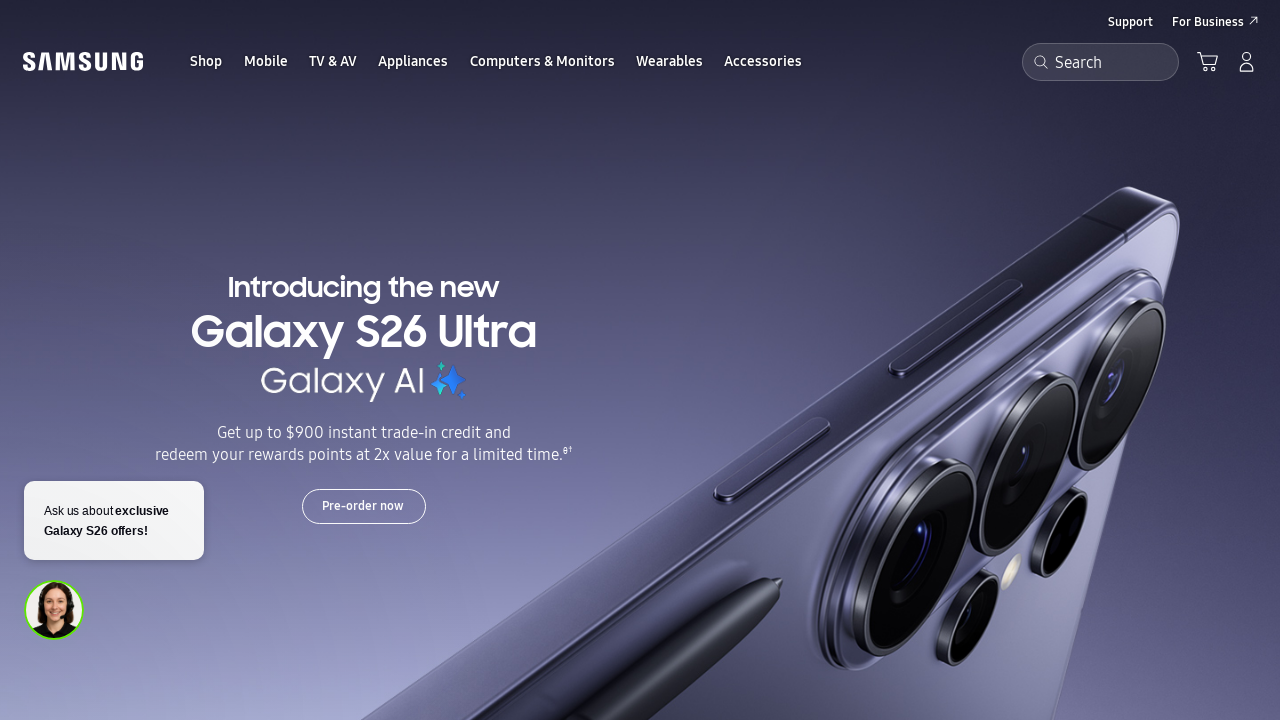

Scrolled down Samsung homepage by 7000 pixels
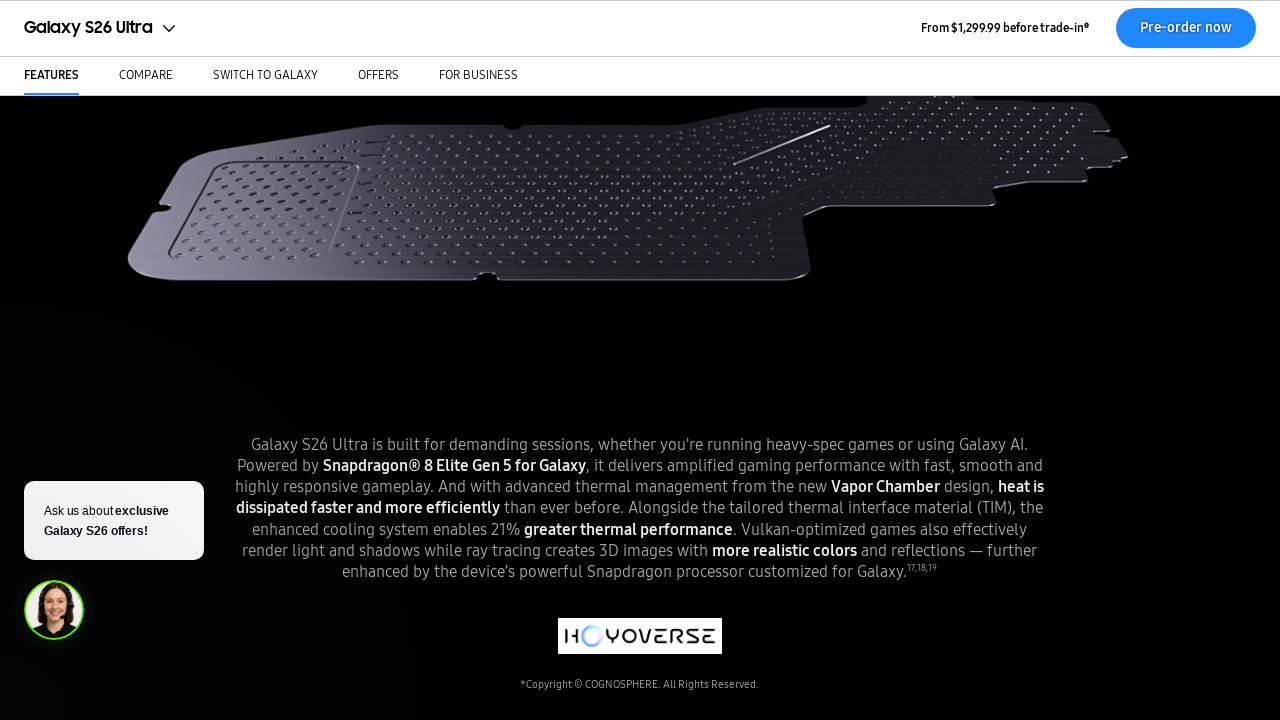

Waited 4000ms for scroll to complete
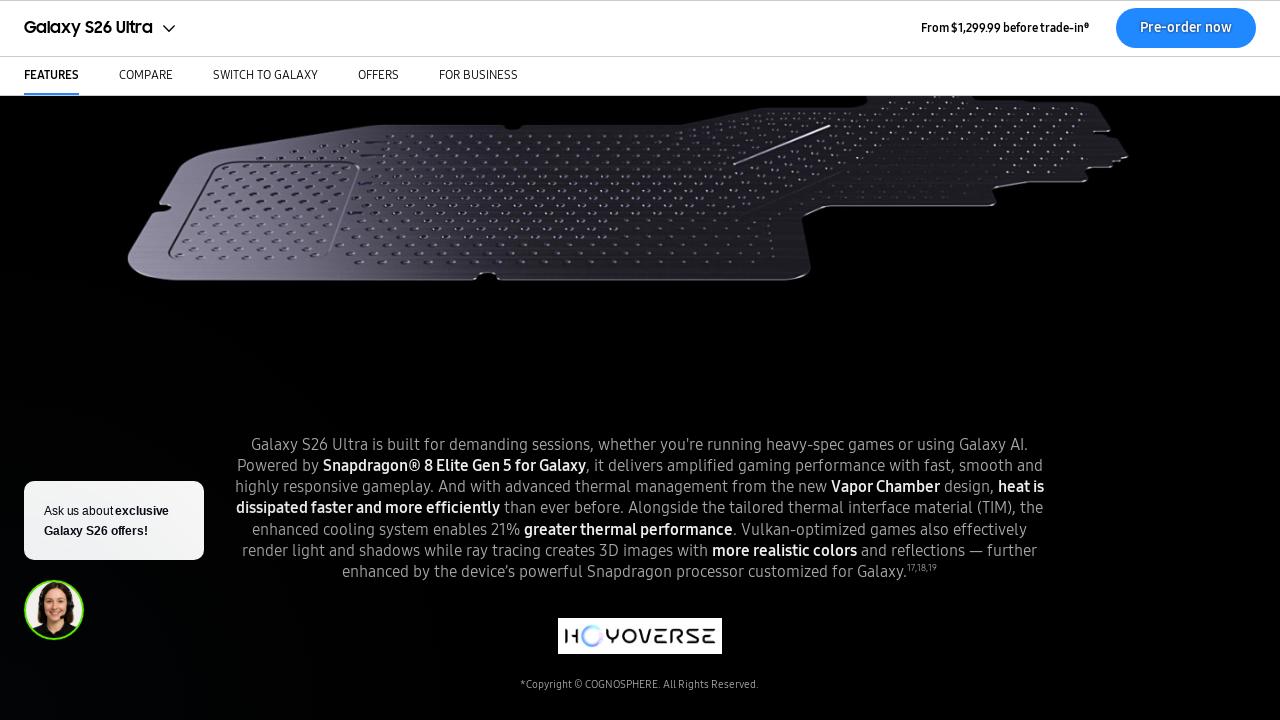

Scrolled back up Samsung homepage by 4000 pixels
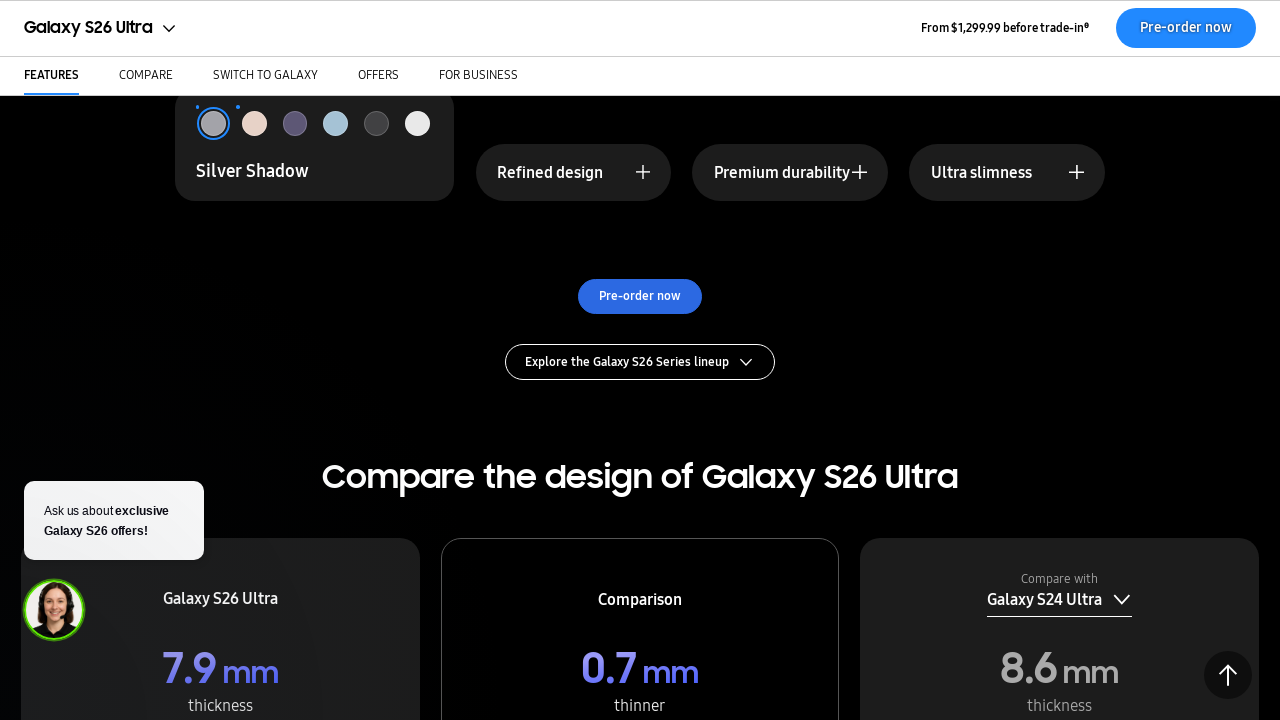

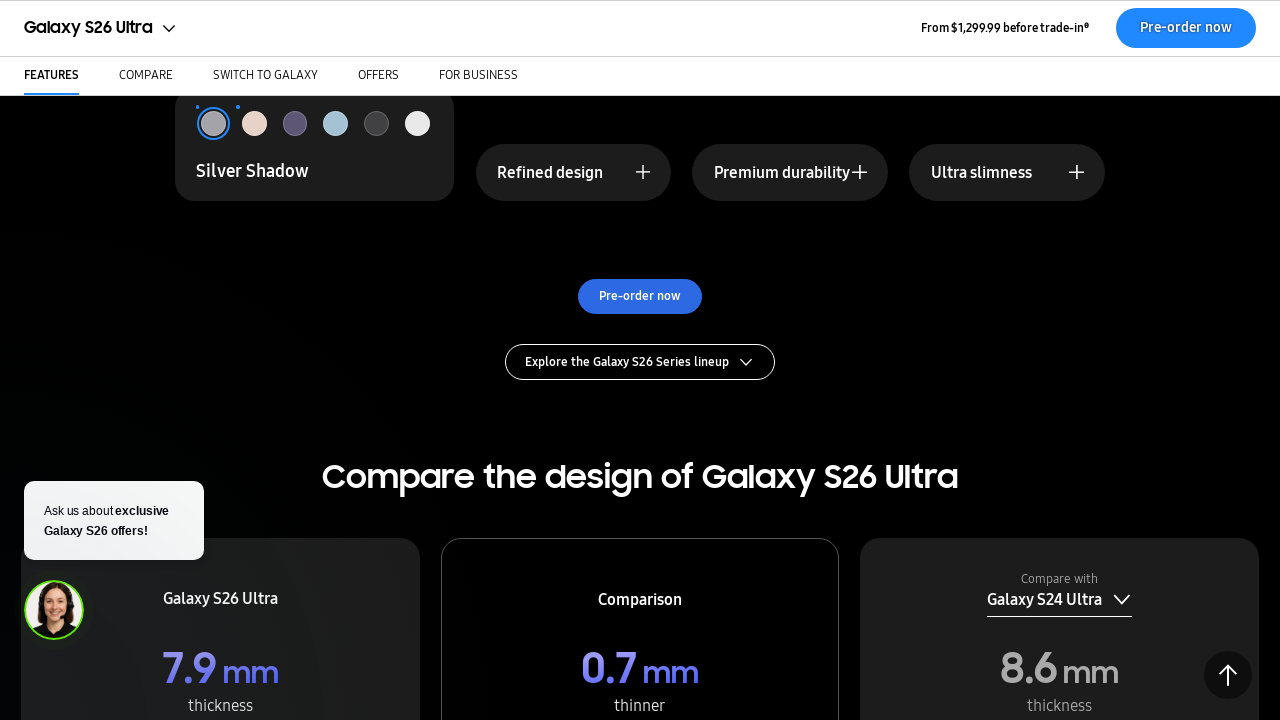